Tests explicit wait functionality by waiting for a price element to show "$100", clicking a book button, reading a displayed value, calculating a mathematical result based on that value, entering the answer, and submitting the form.

Starting URL: http://suninjuly.github.io/explicit_wait2.html

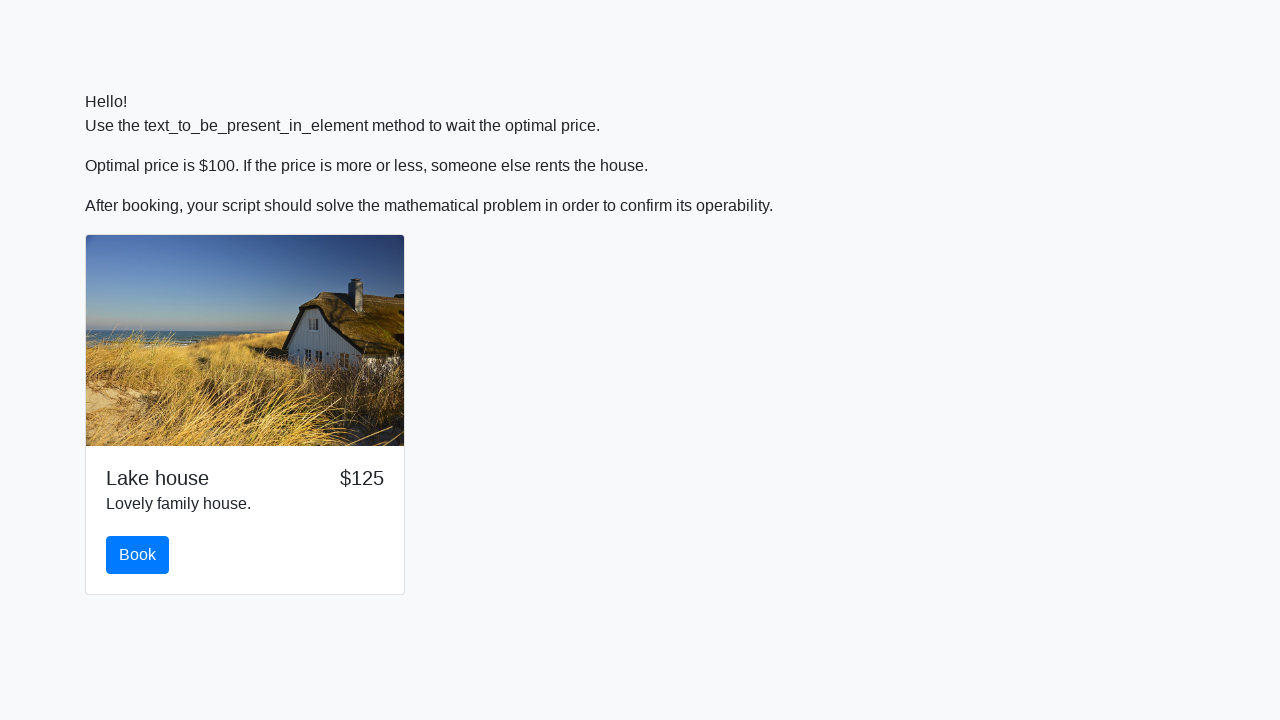

Waited for price element to display $100
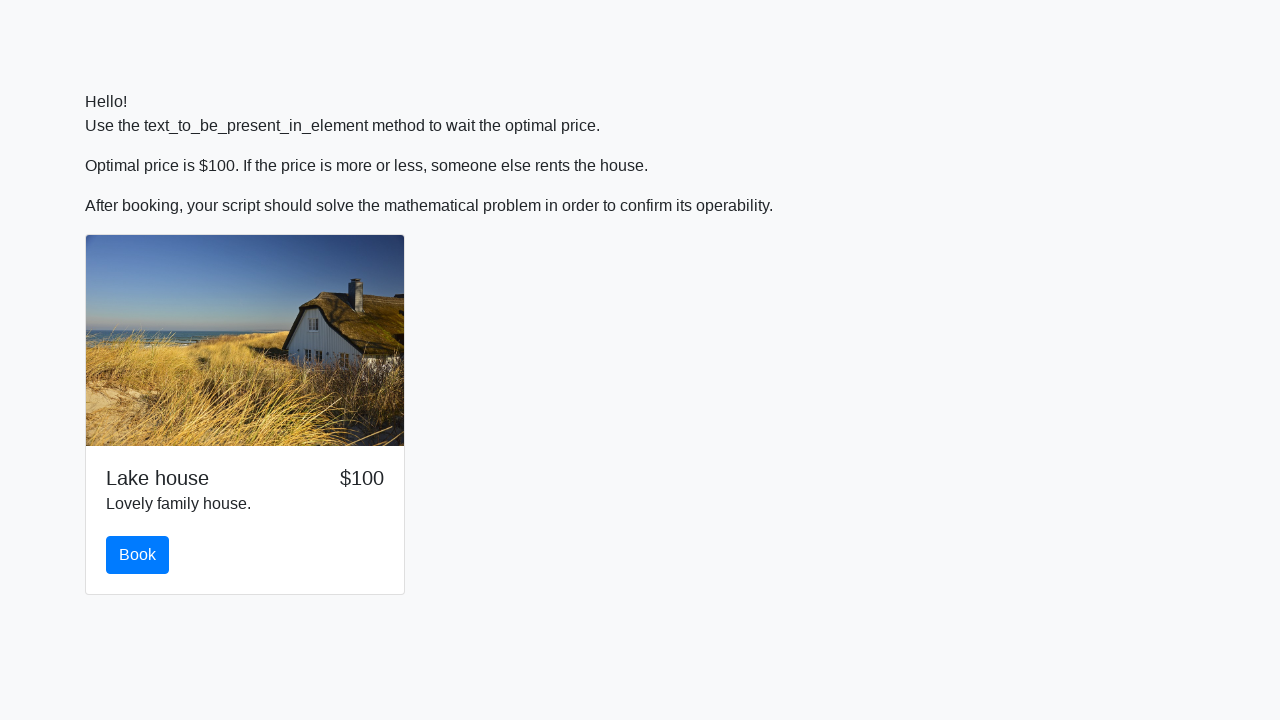

Clicked the book button at (138, 555) on #book
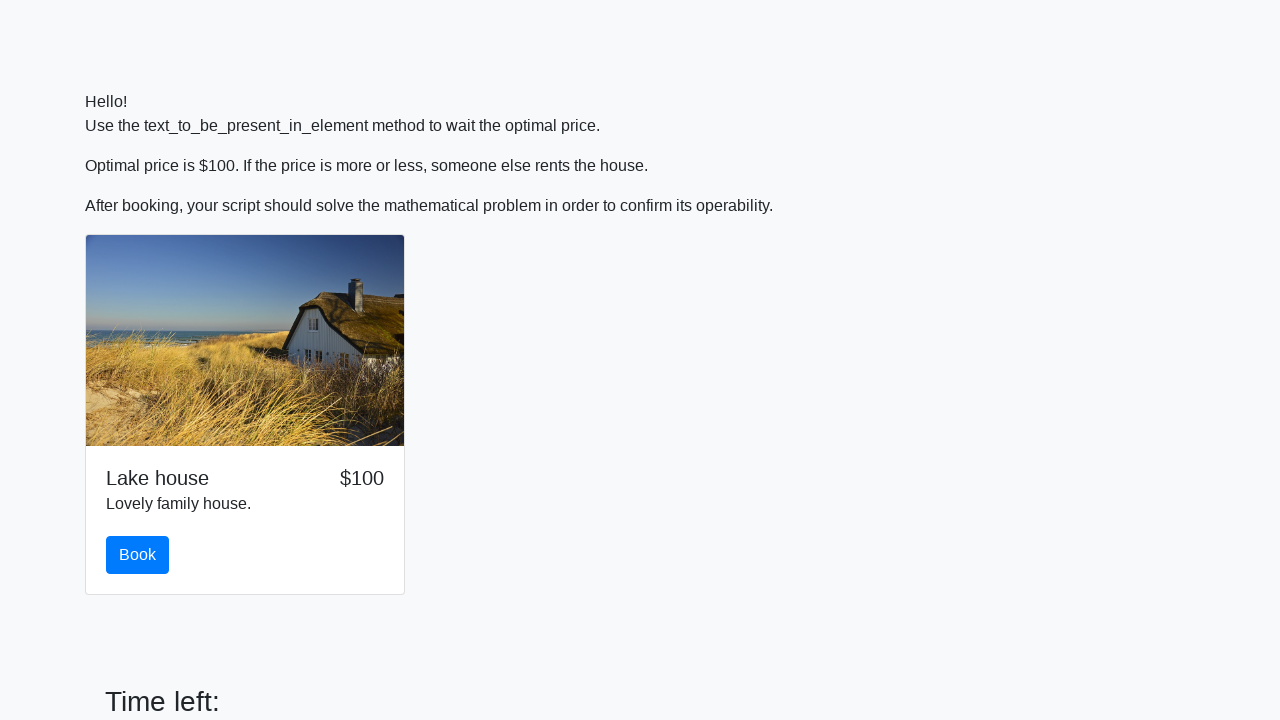

Retrieved value from input_value element: 548
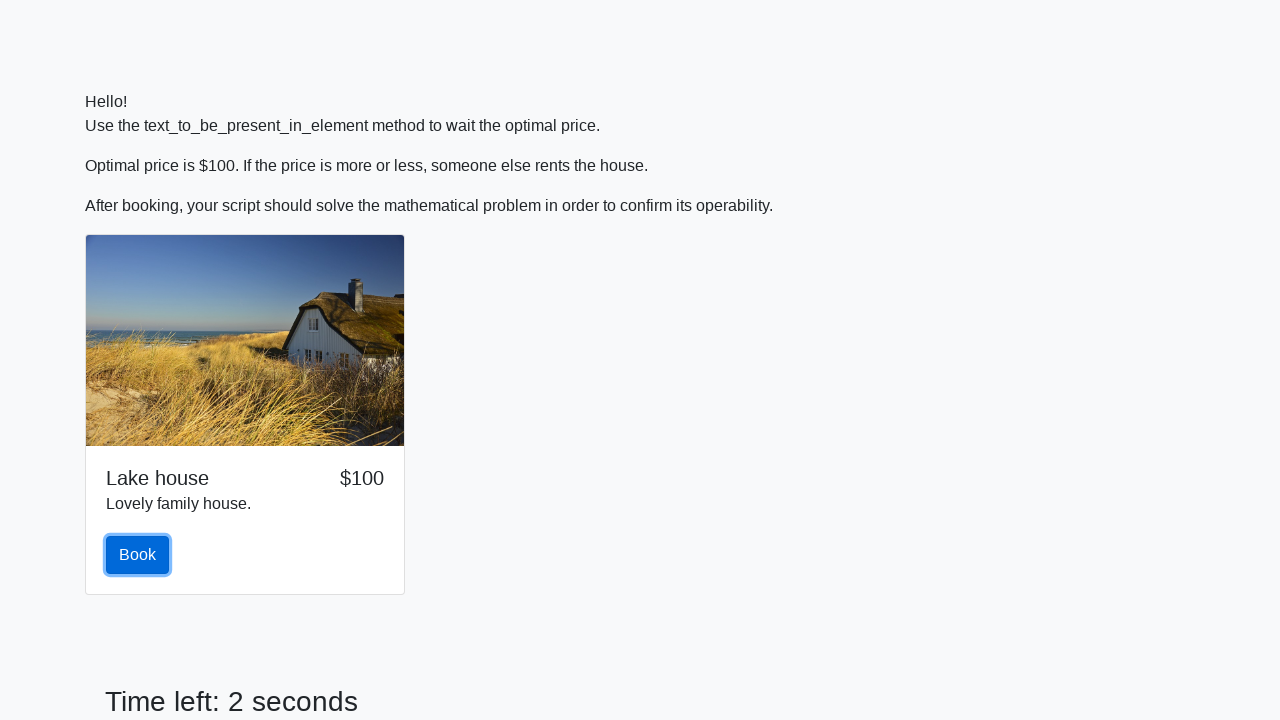

Calculated mathematical result: 2.463134137053856
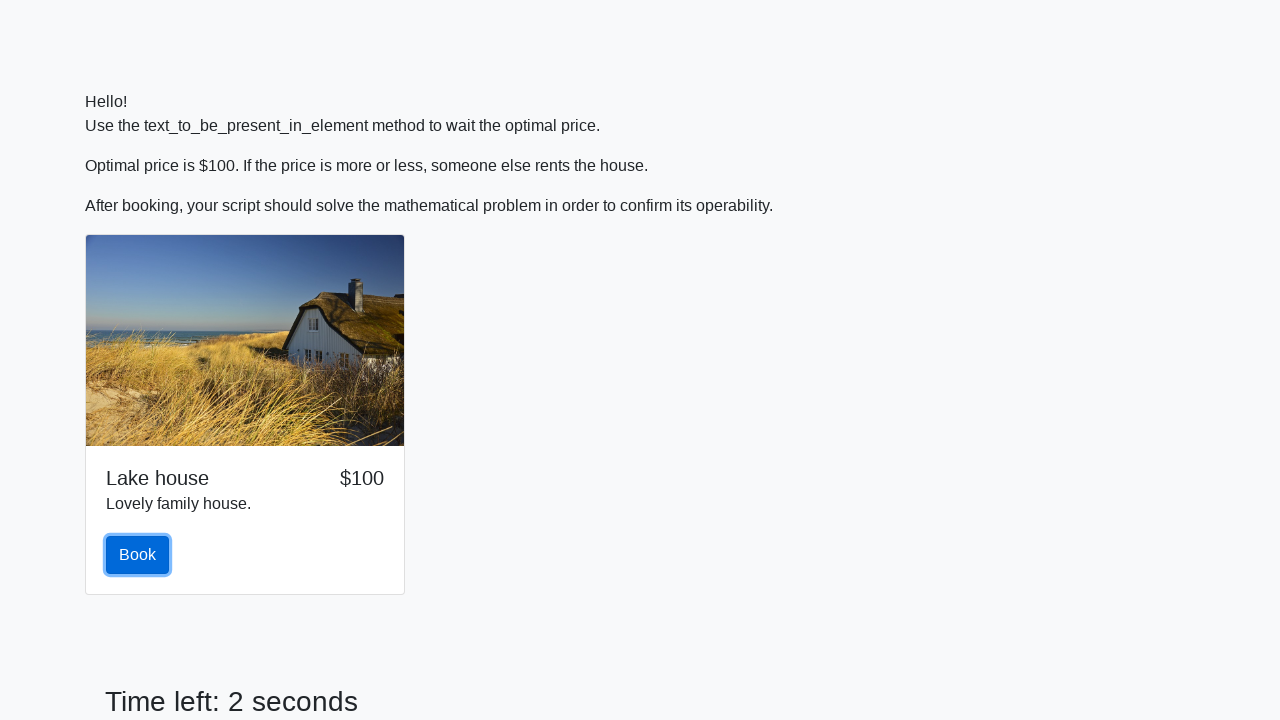

Filled answer field with calculated value: 2.463134137053856 on #answer
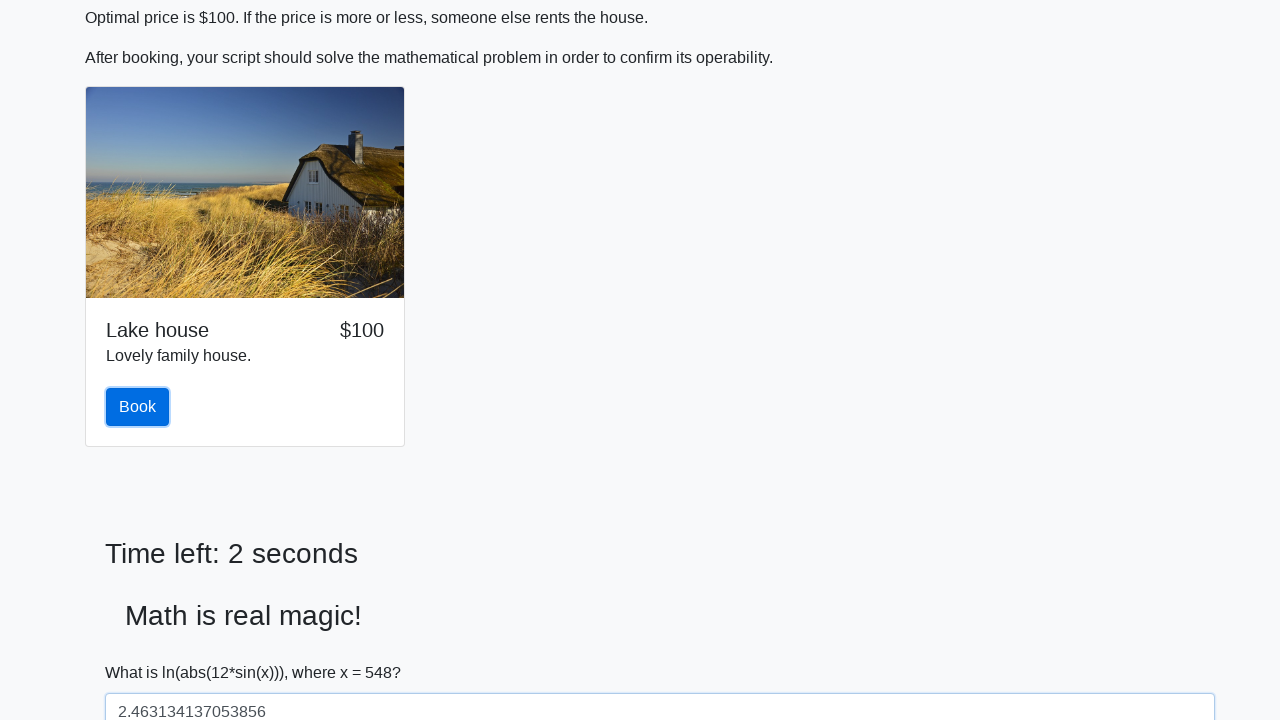

Clicked solve button to submit the form at (143, 651) on #solve
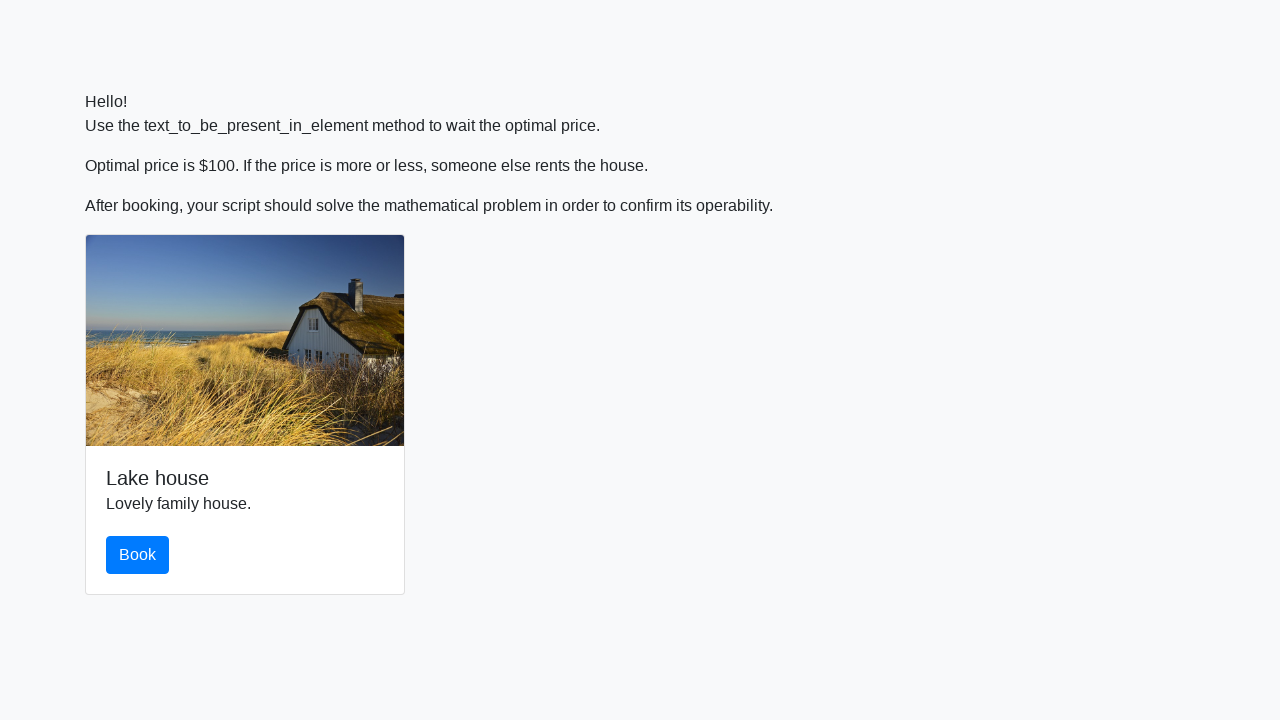

Set up dialog handler to accept alerts
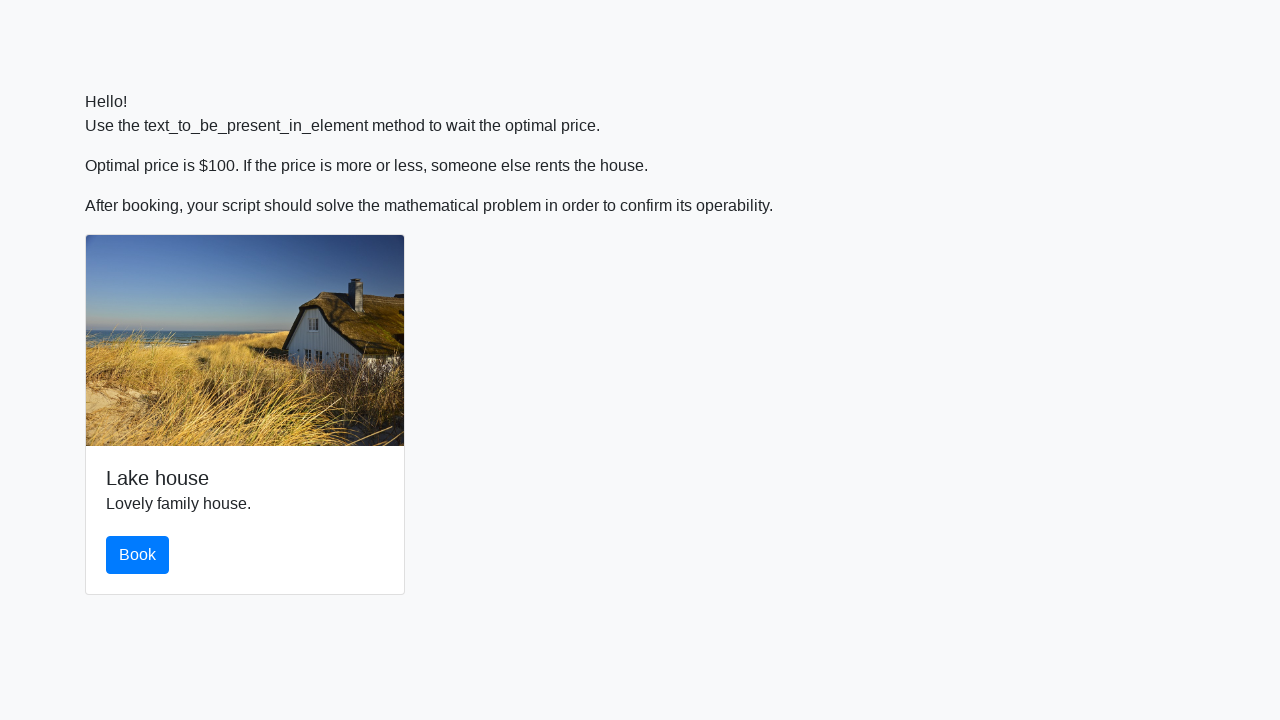

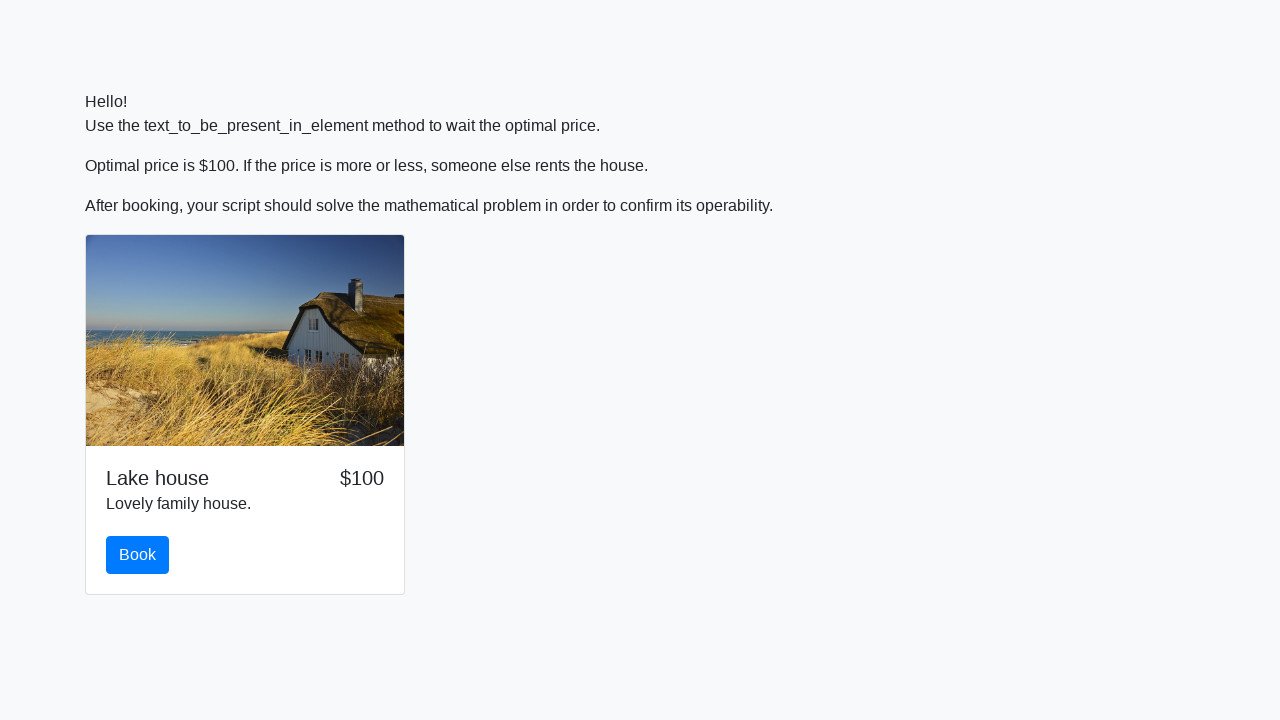